Tests tooltip functionality by hovering over an age input field and verifying the tooltip message appears

Starting URL: https://automationfc.github.io/jquery-tooltip/

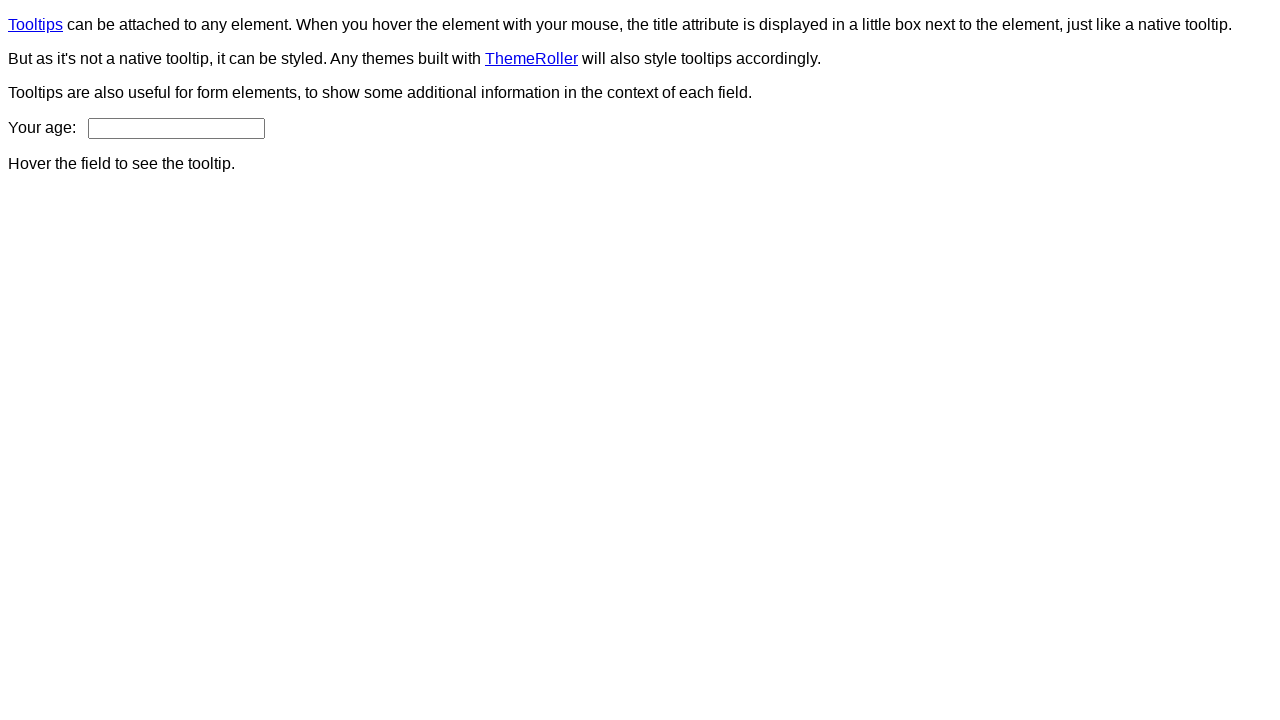

Hovered over age input field to trigger tooltip at (176, 128) on #age
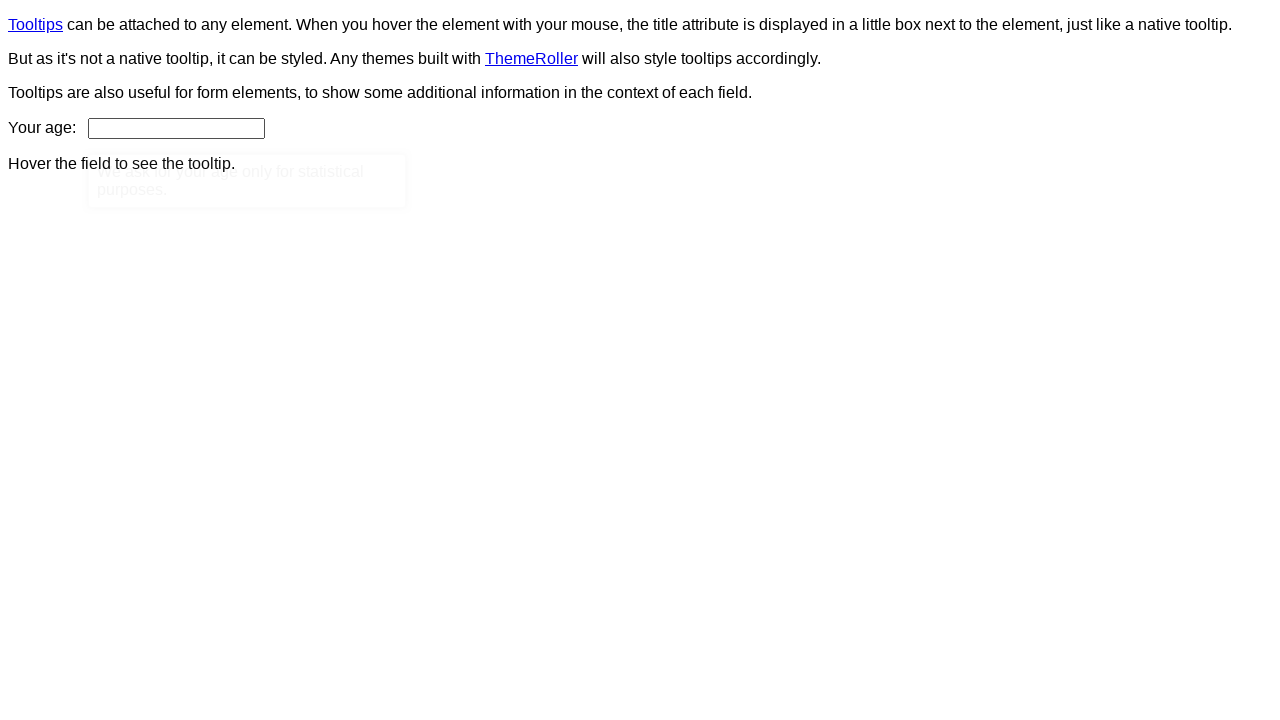

Tooltip content element appeared on page
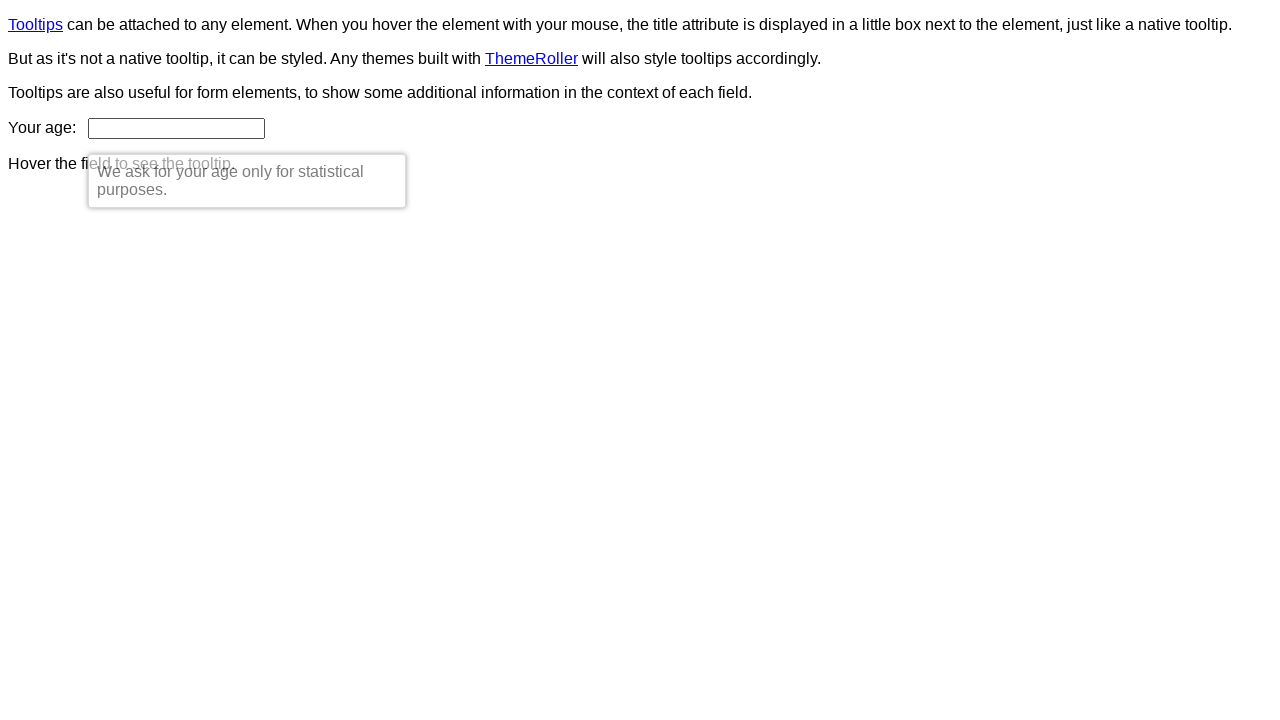

Verified tooltip displays correct message: 'We ask for your age only for statistical purposes.'
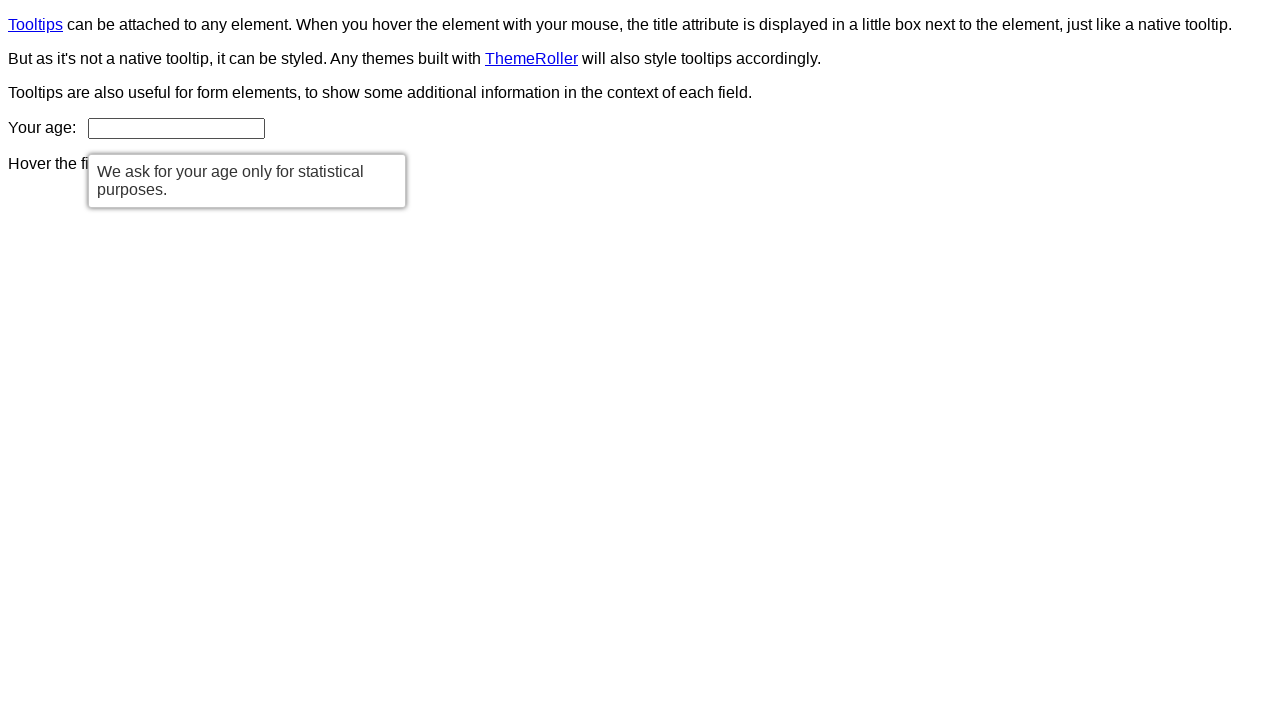

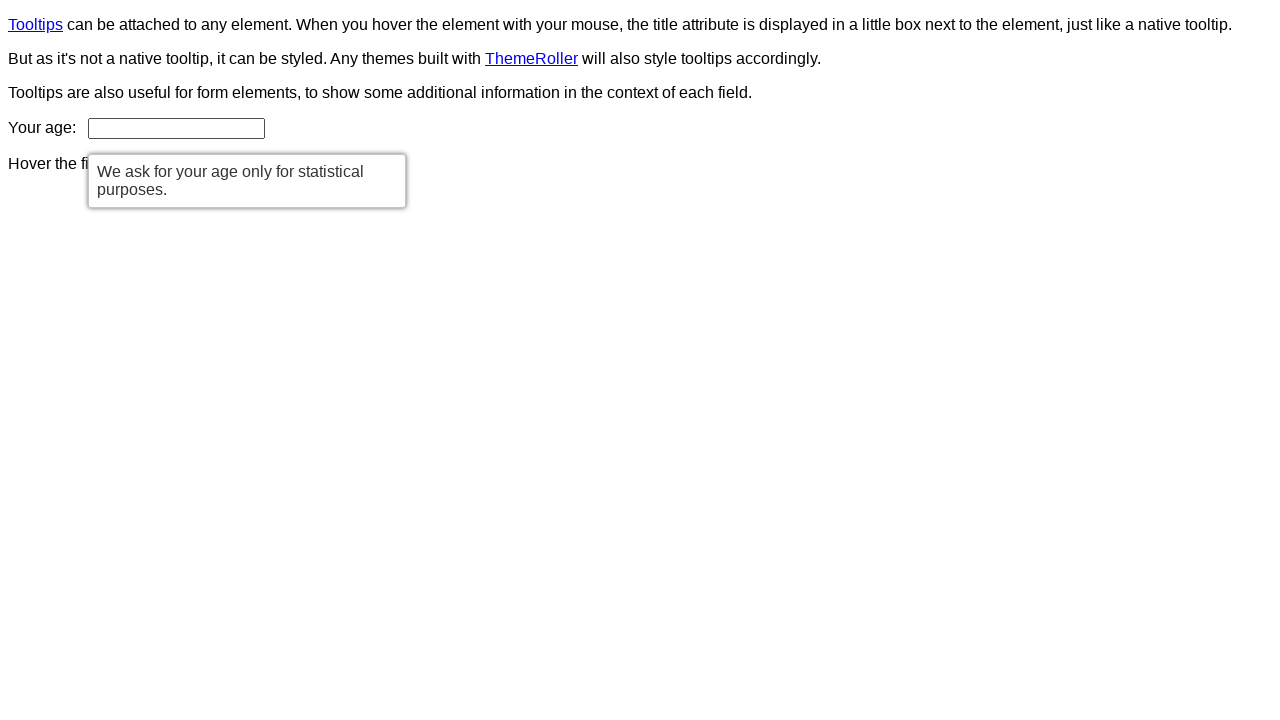